Tests drag-and-drop functionality on jQuery UI demo page by dragging an element into a droppable area within an iframe

Starting URL: https://jqueryui.com/droppable/

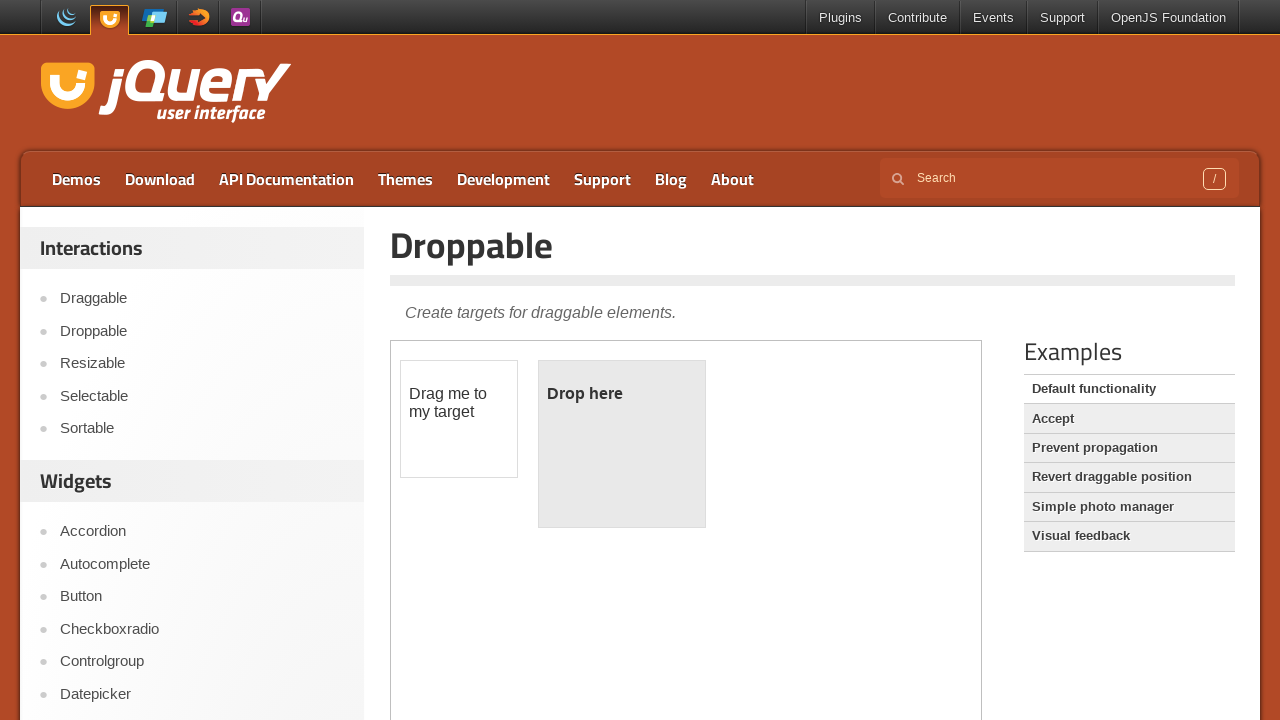

Located the demo iframe containing drag-and-drop elements
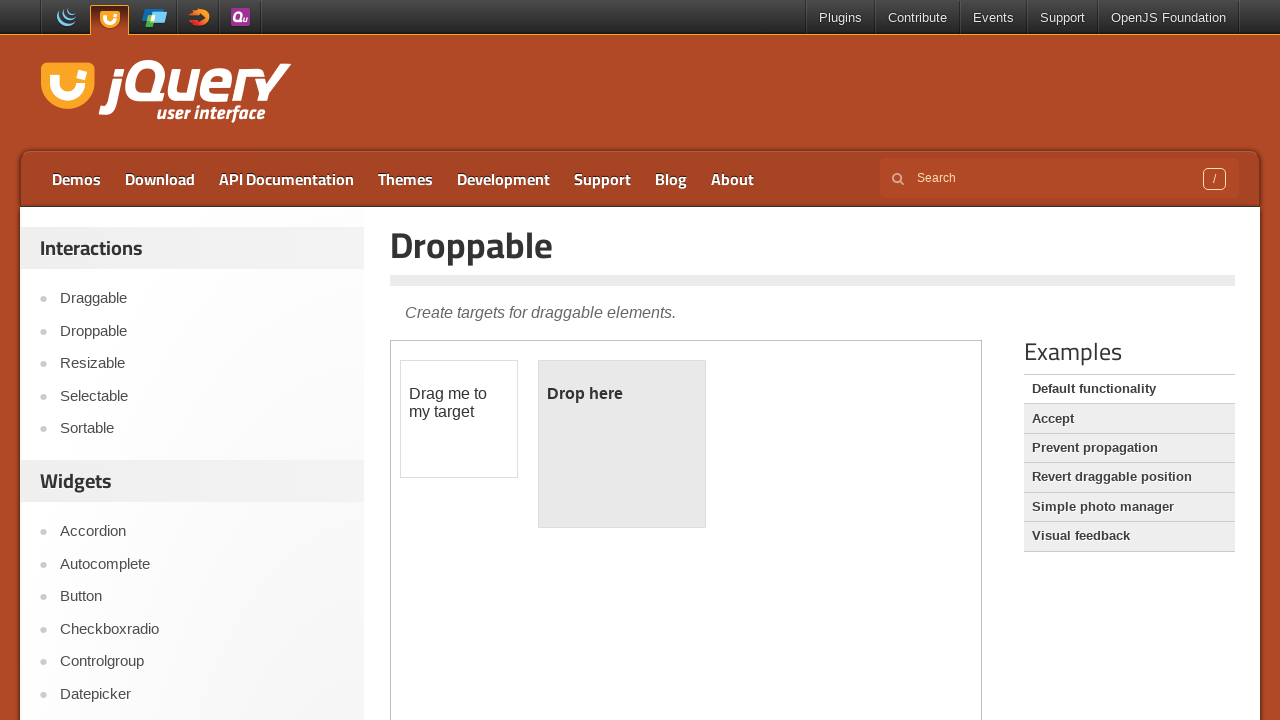

Retrieved draggable element text: 
	Drag me to my target

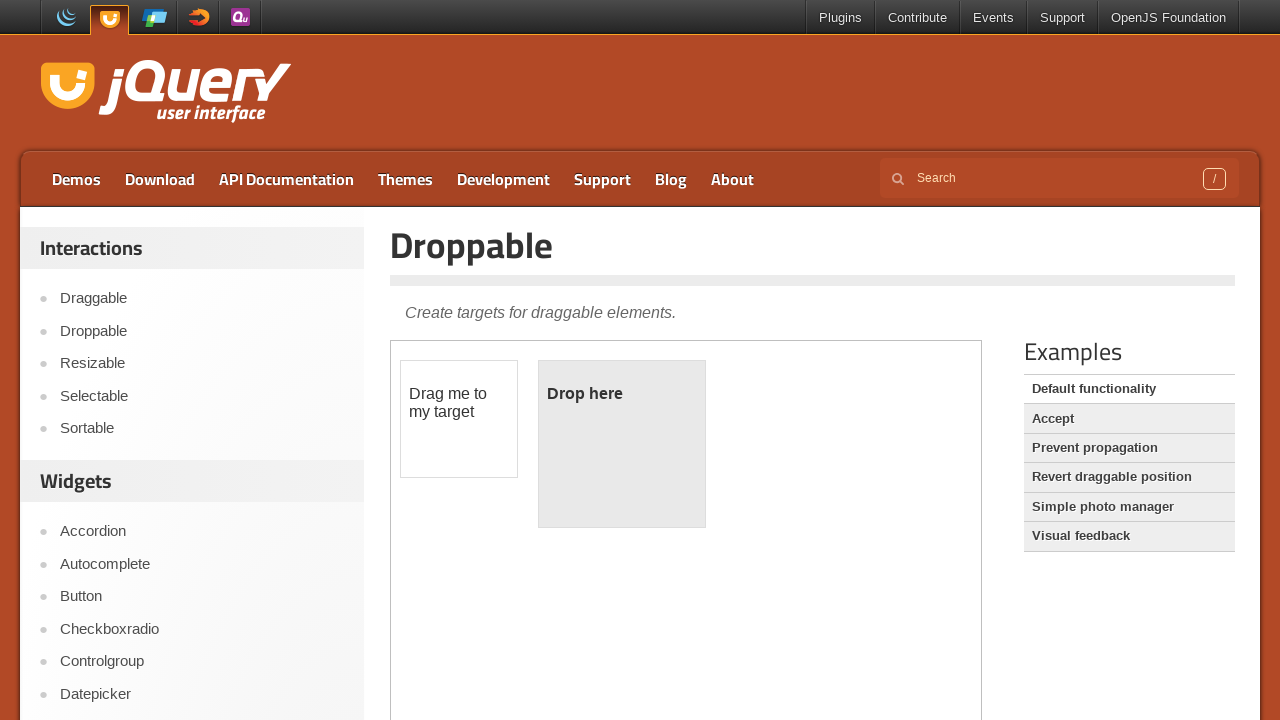

Dragged the draggable element into the droppable area at (622, 444)
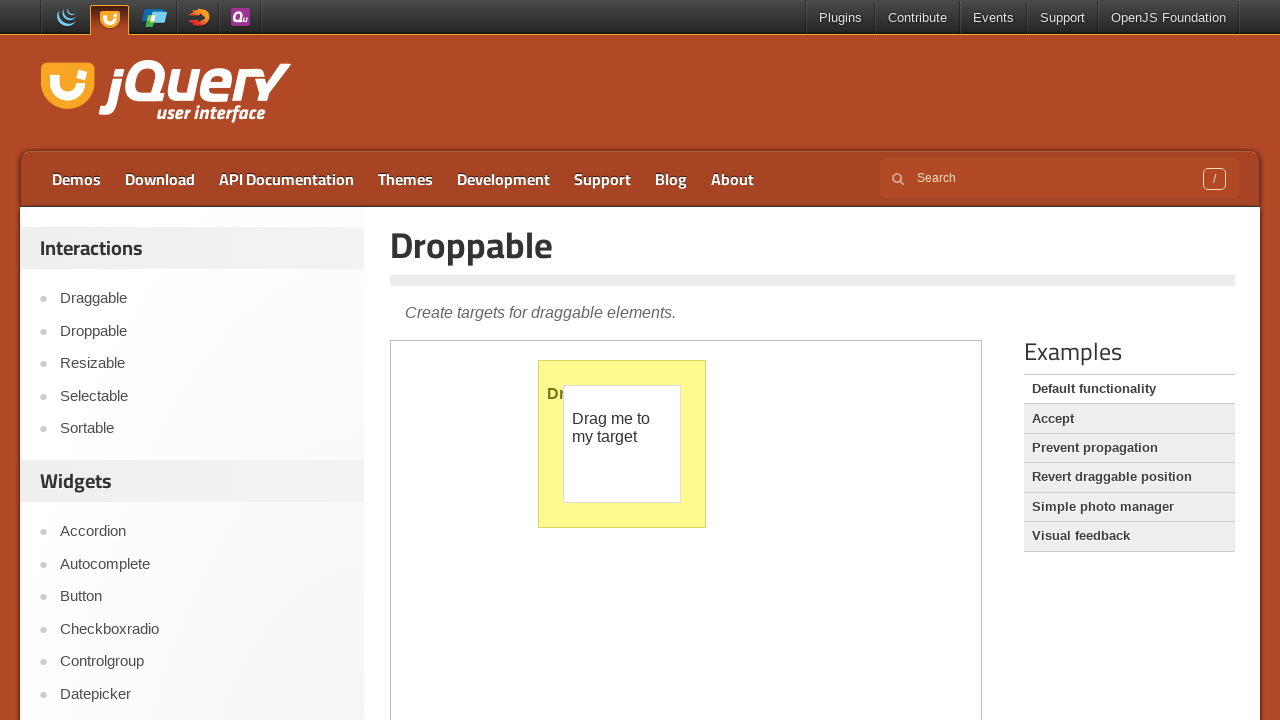

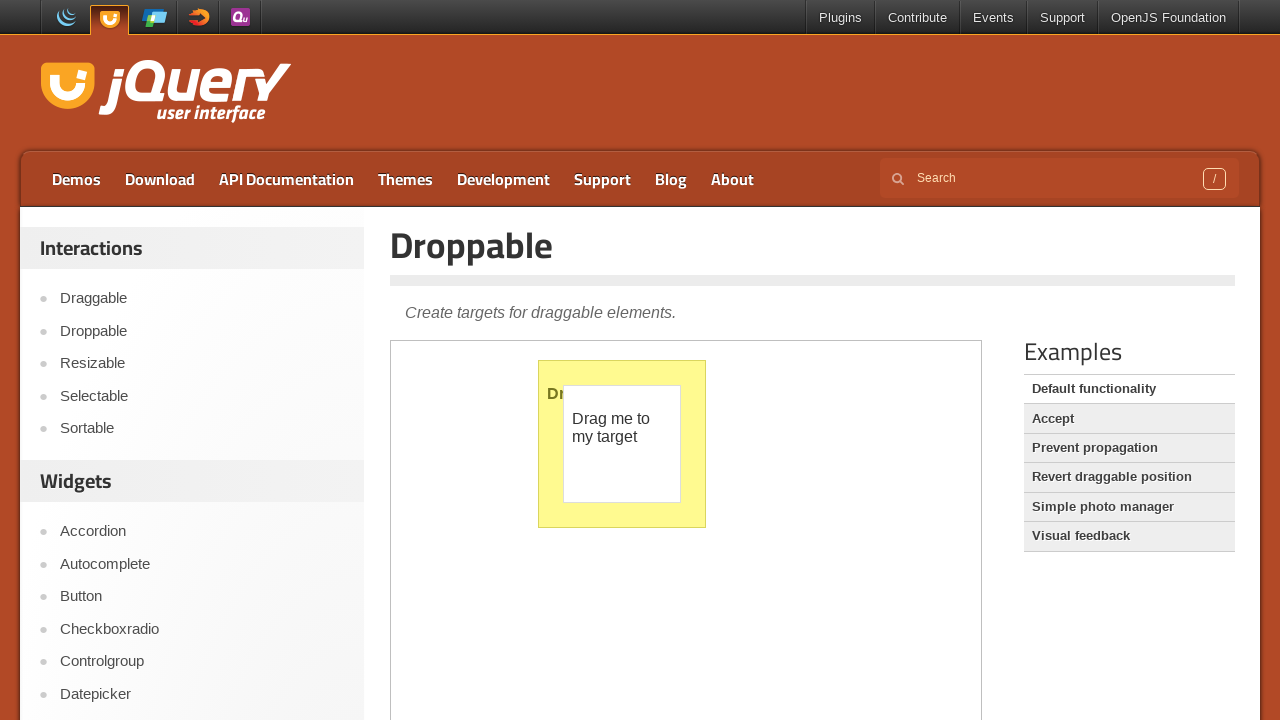